Tests that the browser back button respects the filter navigation history

Starting URL: https://demo.playwright.dev/todomvc

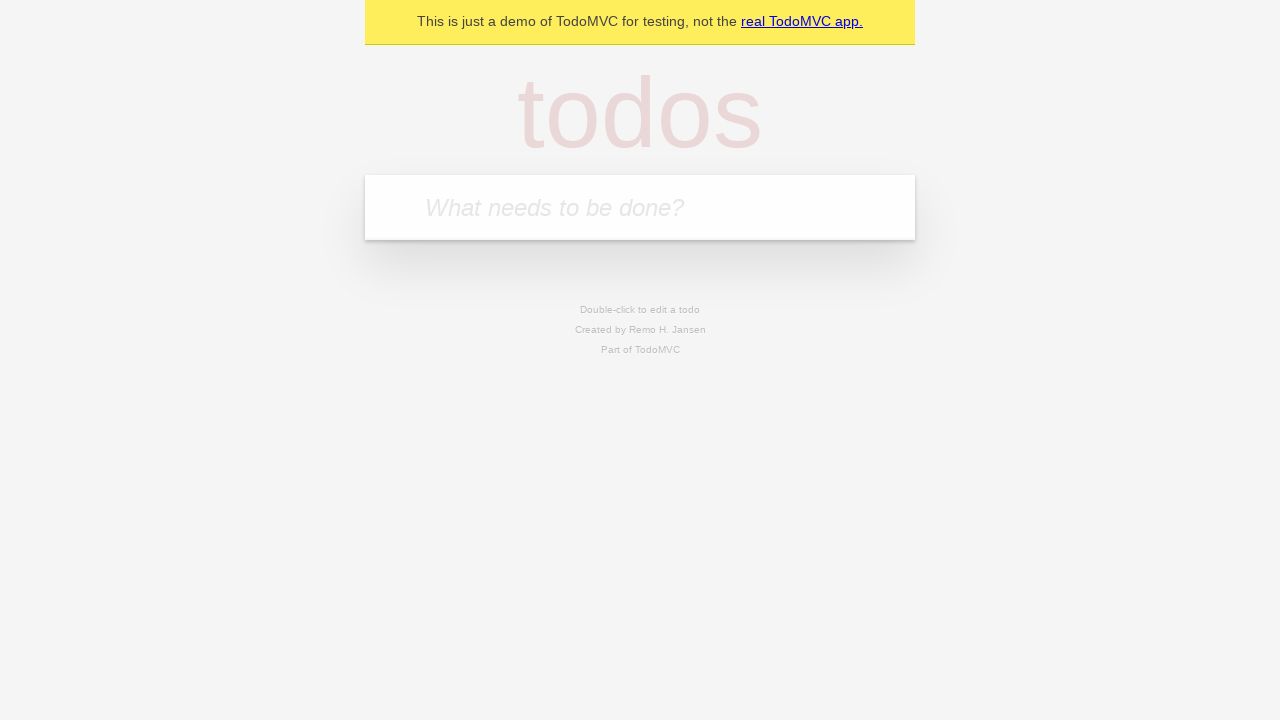

Filled todo input with 'buy some cheese' on internal:attr=[placeholder="What needs to be done?"i]
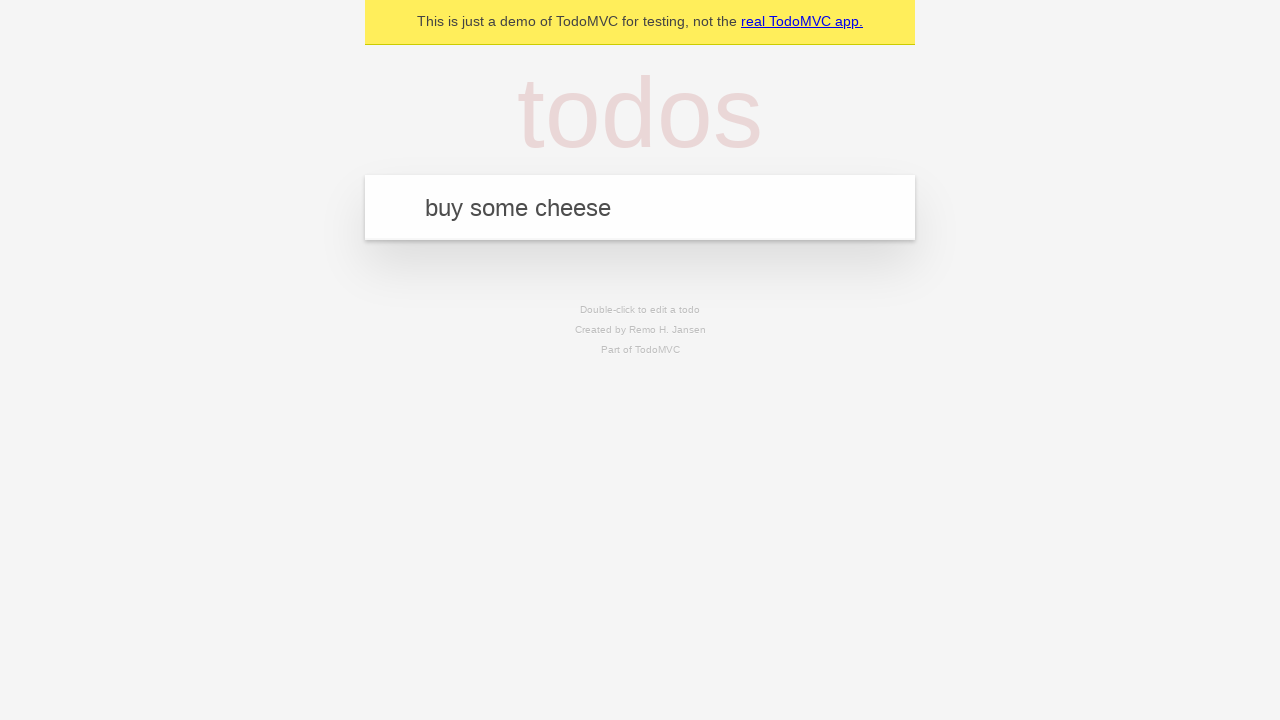

Pressed Enter to add first todo on internal:attr=[placeholder="What needs to be done?"i]
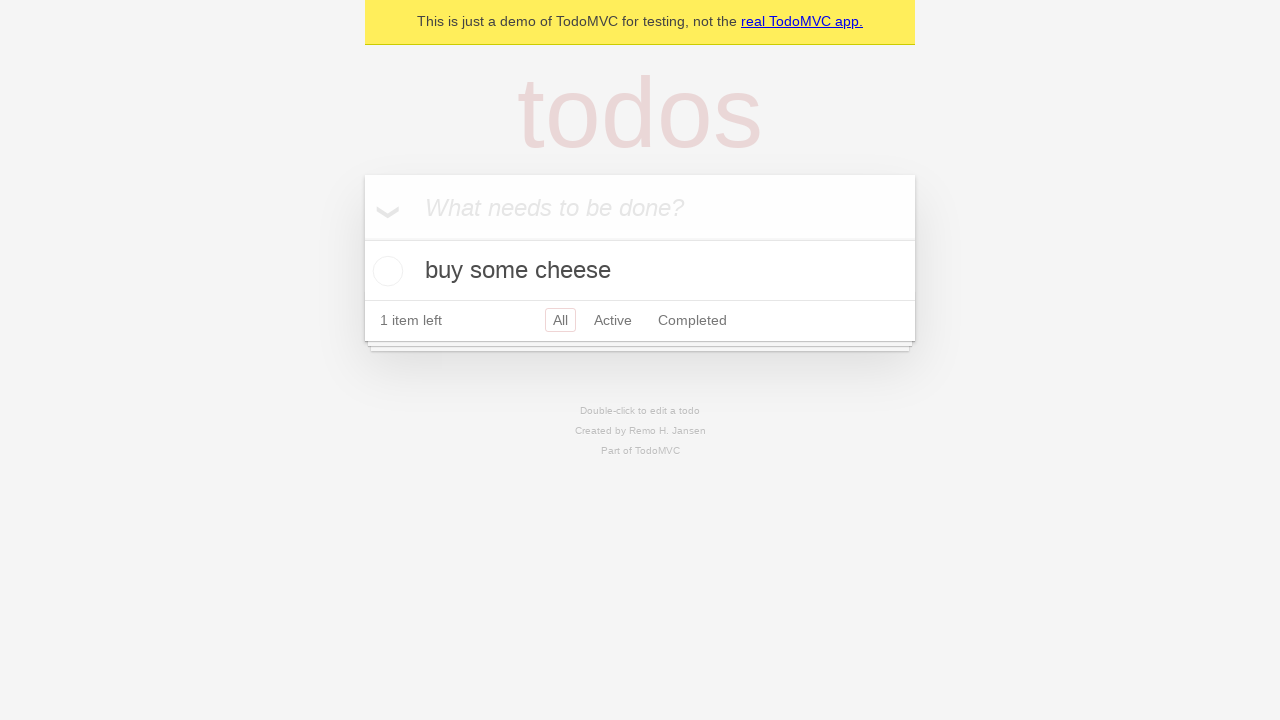

Filled todo input with 'feed the cat' on internal:attr=[placeholder="What needs to be done?"i]
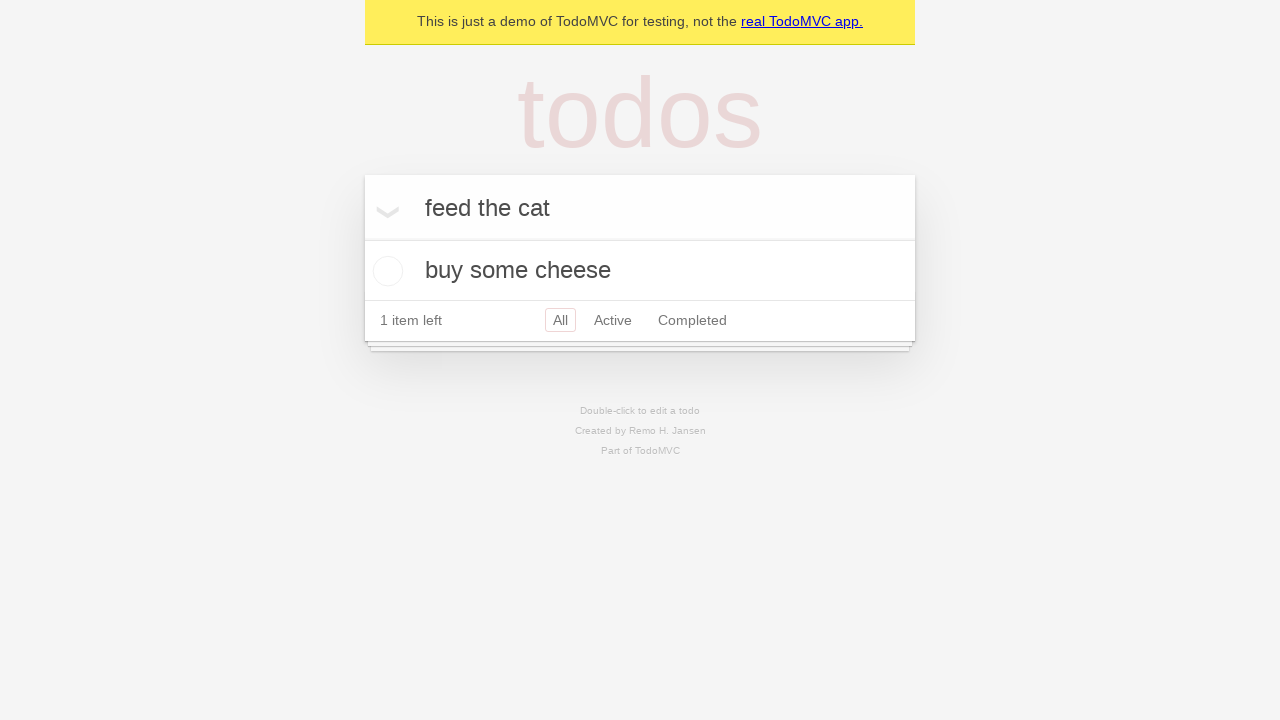

Pressed Enter to add second todo on internal:attr=[placeholder="What needs to be done?"i]
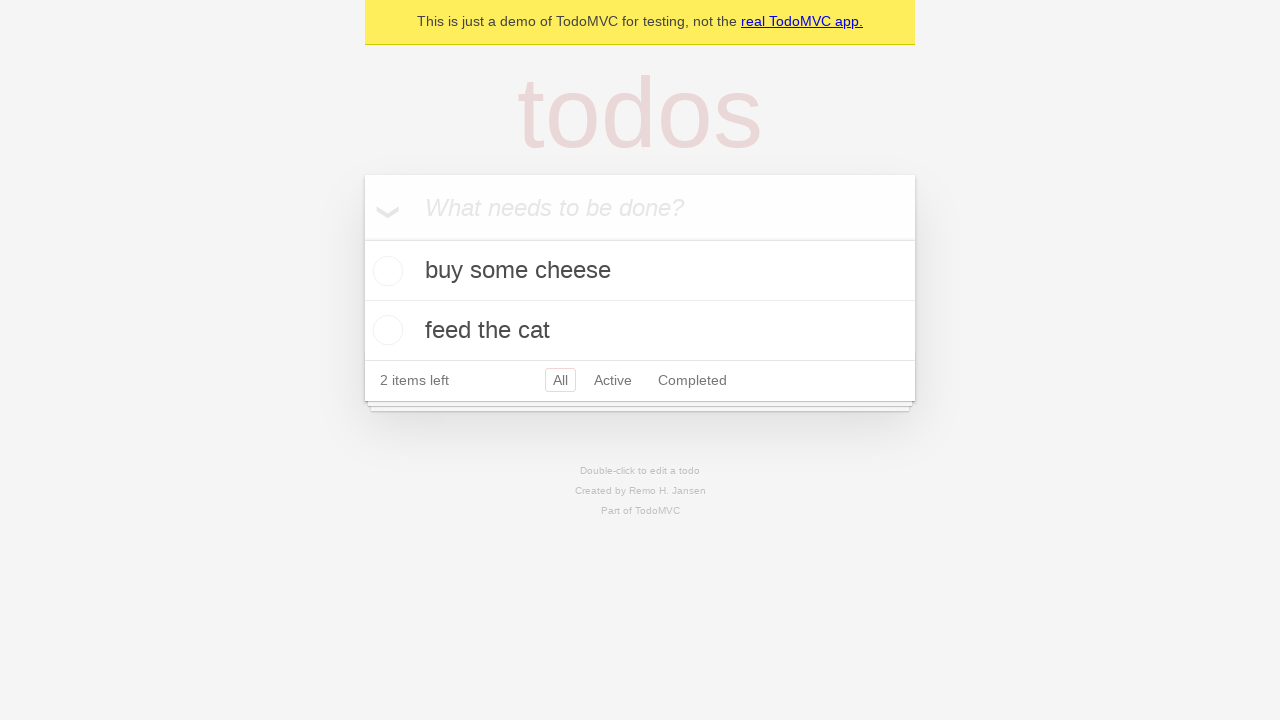

Filled todo input with 'book a doctors appointment' on internal:attr=[placeholder="What needs to be done?"i]
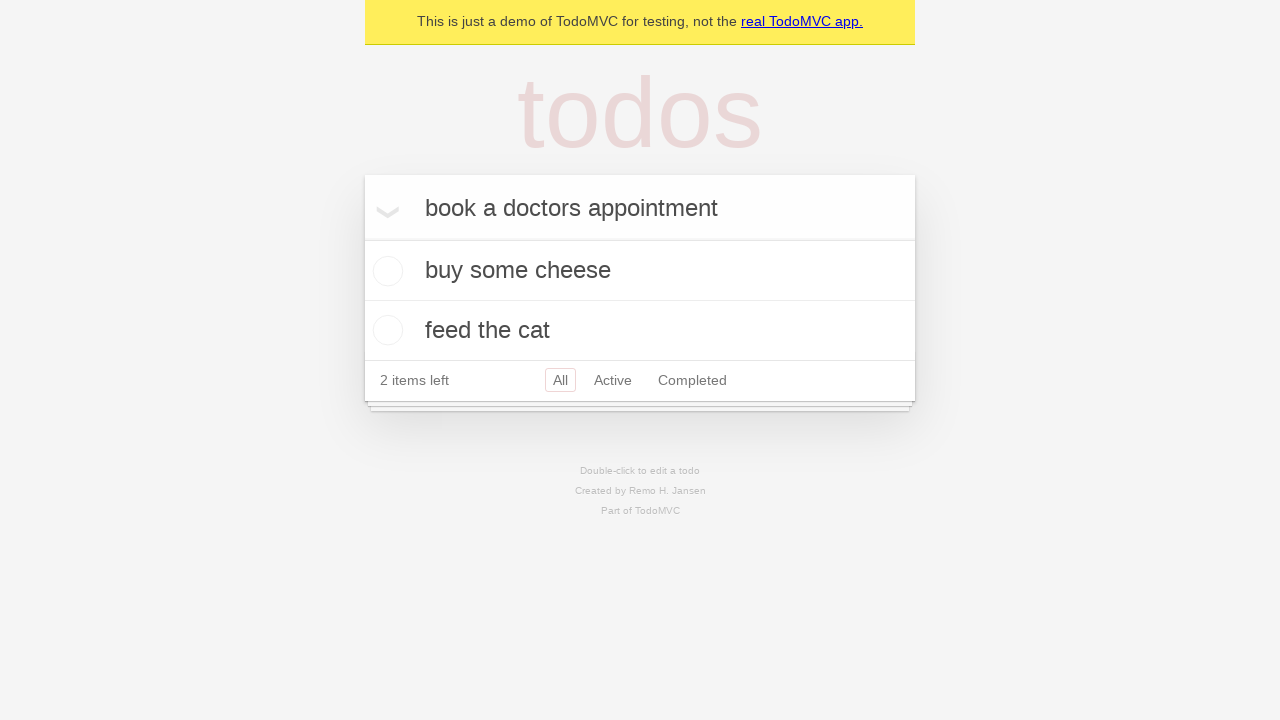

Pressed Enter to add third todo on internal:attr=[placeholder="What needs to be done?"i]
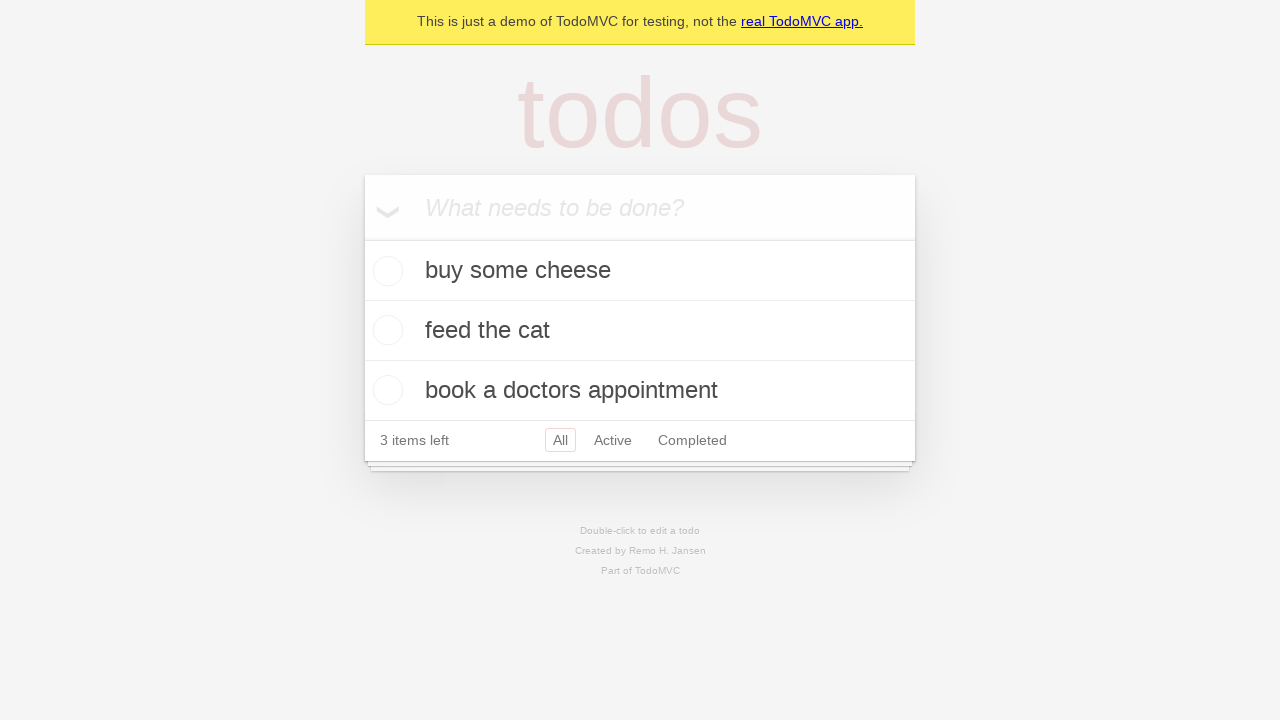

Checked the second todo item at (385, 330) on internal:testid=[data-testid="todo-item"s] >> nth=1 >> internal:role=checkbox
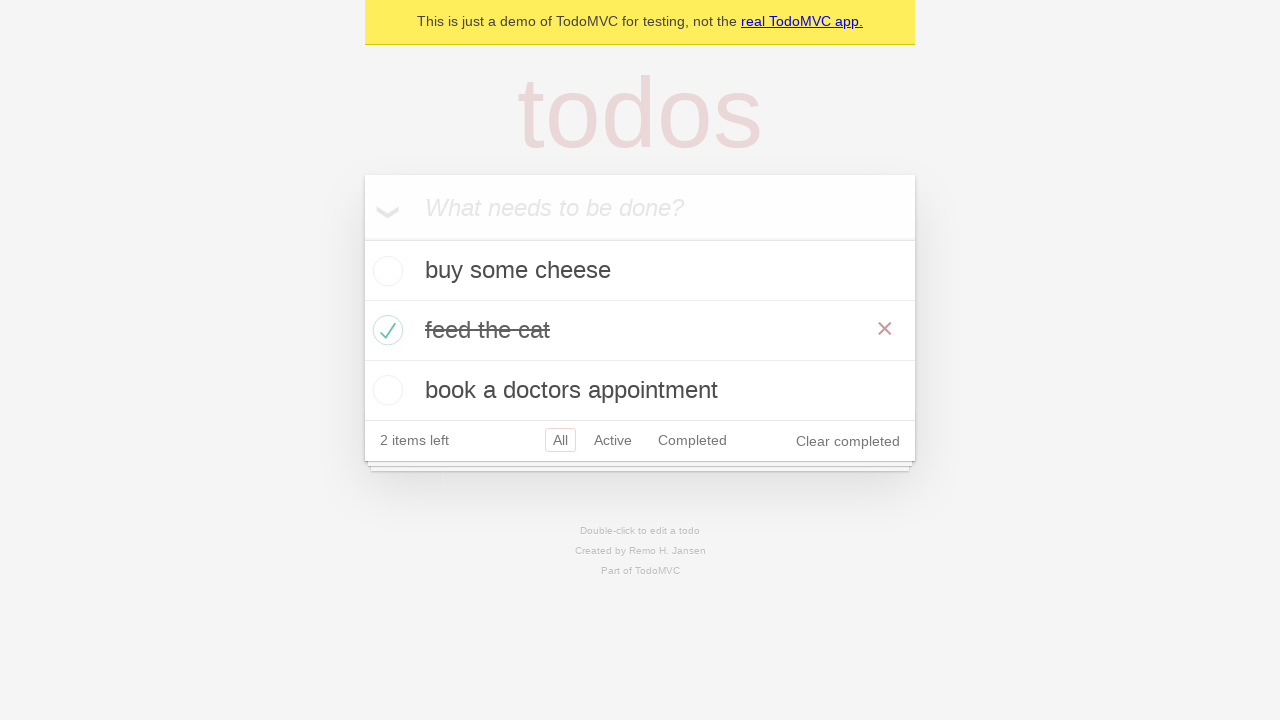

Clicked 'All' filter at (560, 440) on internal:role=link[name="All"i]
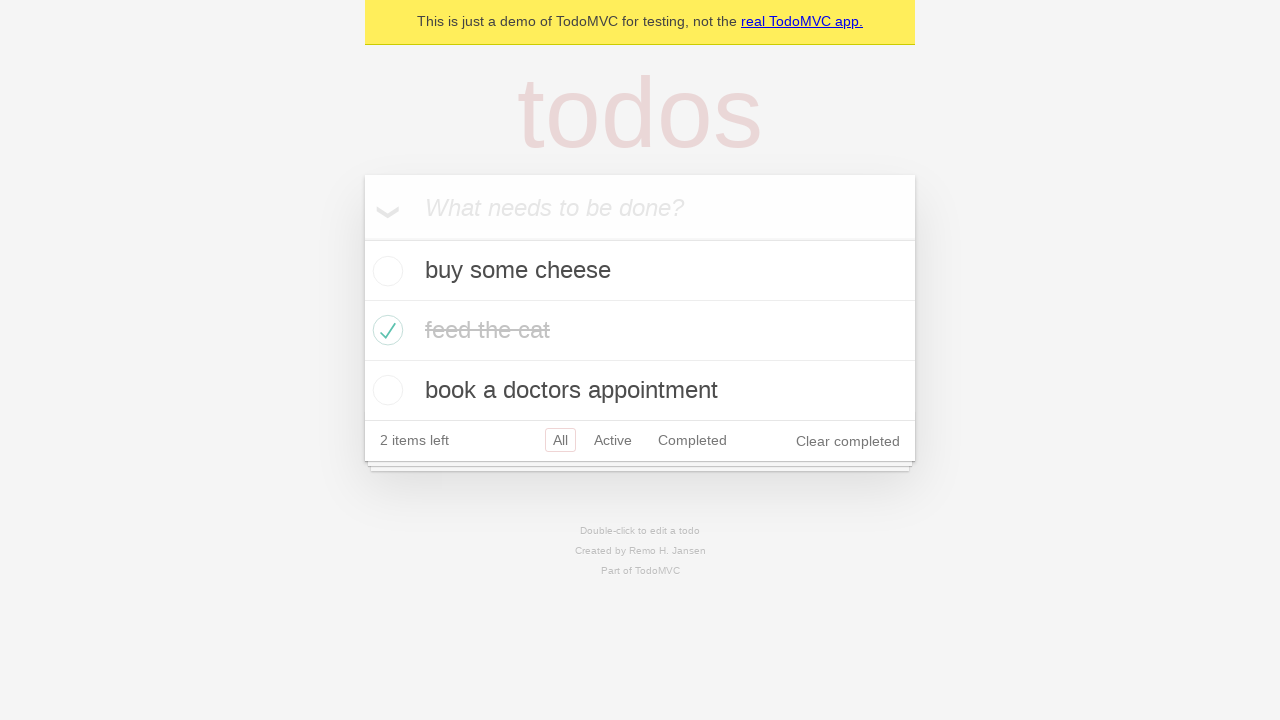

Clicked 'Active' filter at (613, 440) on internal:role=link[name="Active"i]
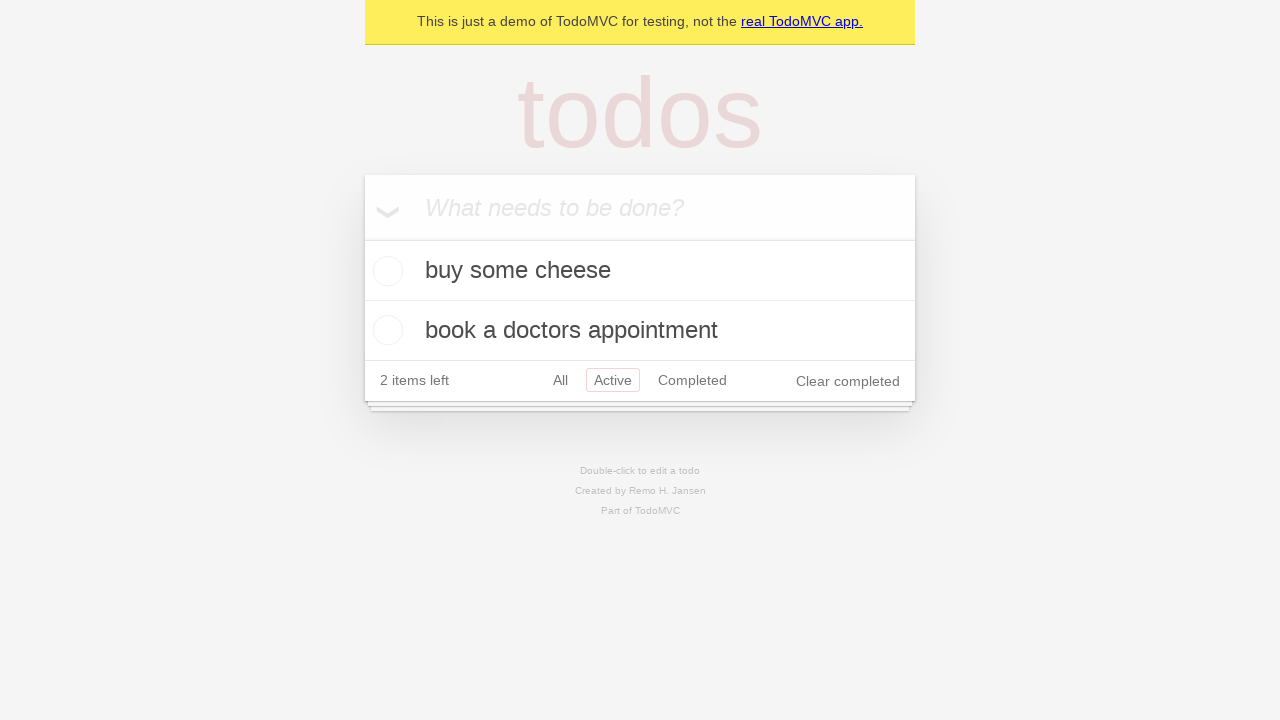

Clicked 'Completed' filter at (692, 380) on internal:role=link[name="Completed"i]
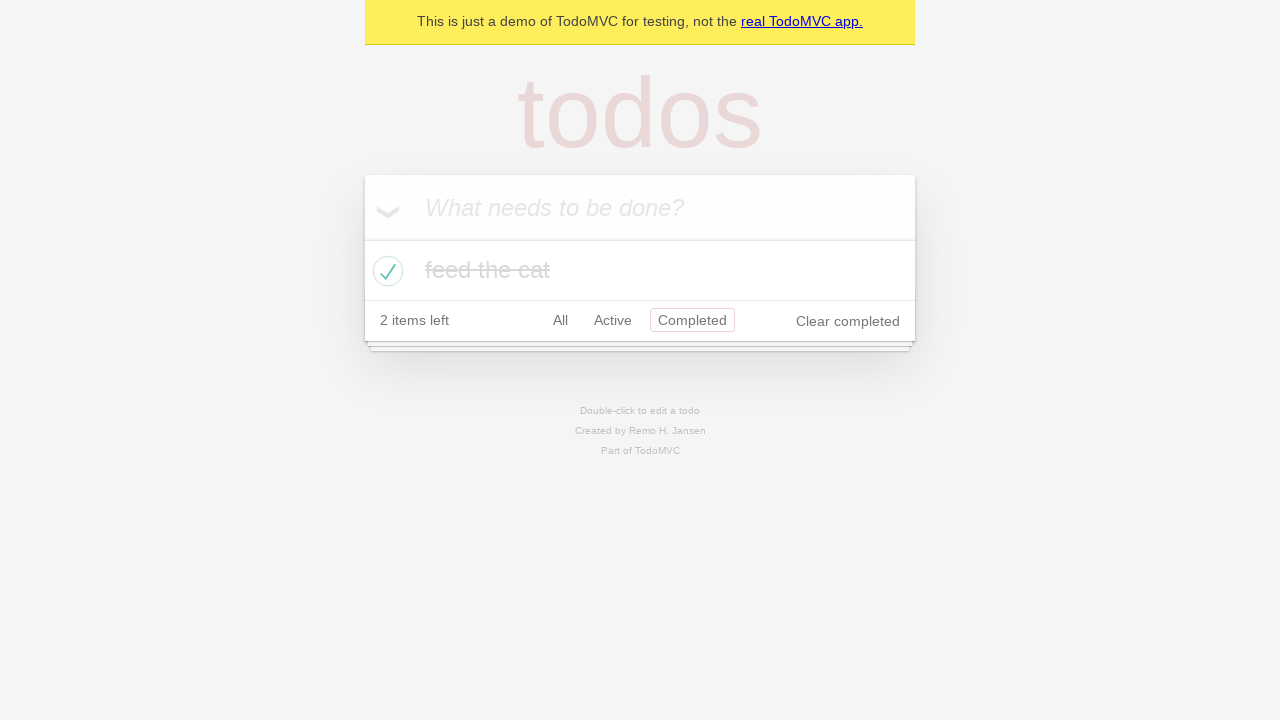

Navigated back using browser back button (should show Active filter)
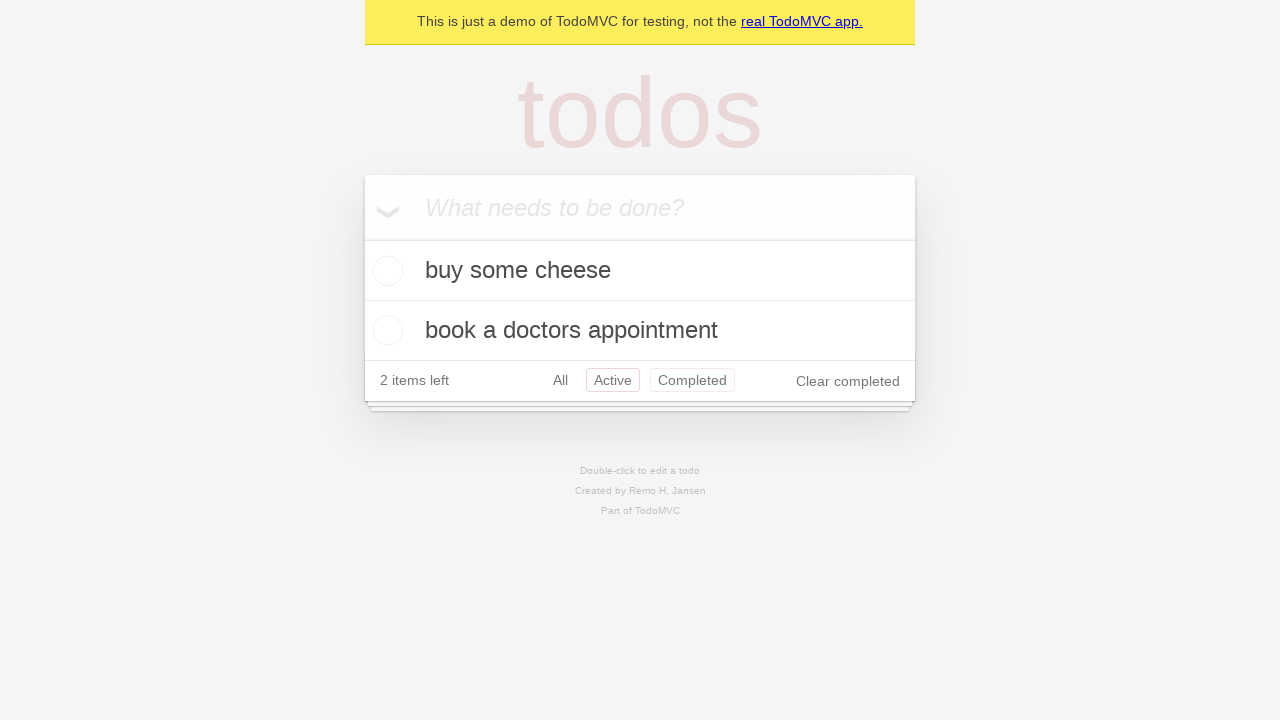

Navigated back again using browser back button (should show All filter)
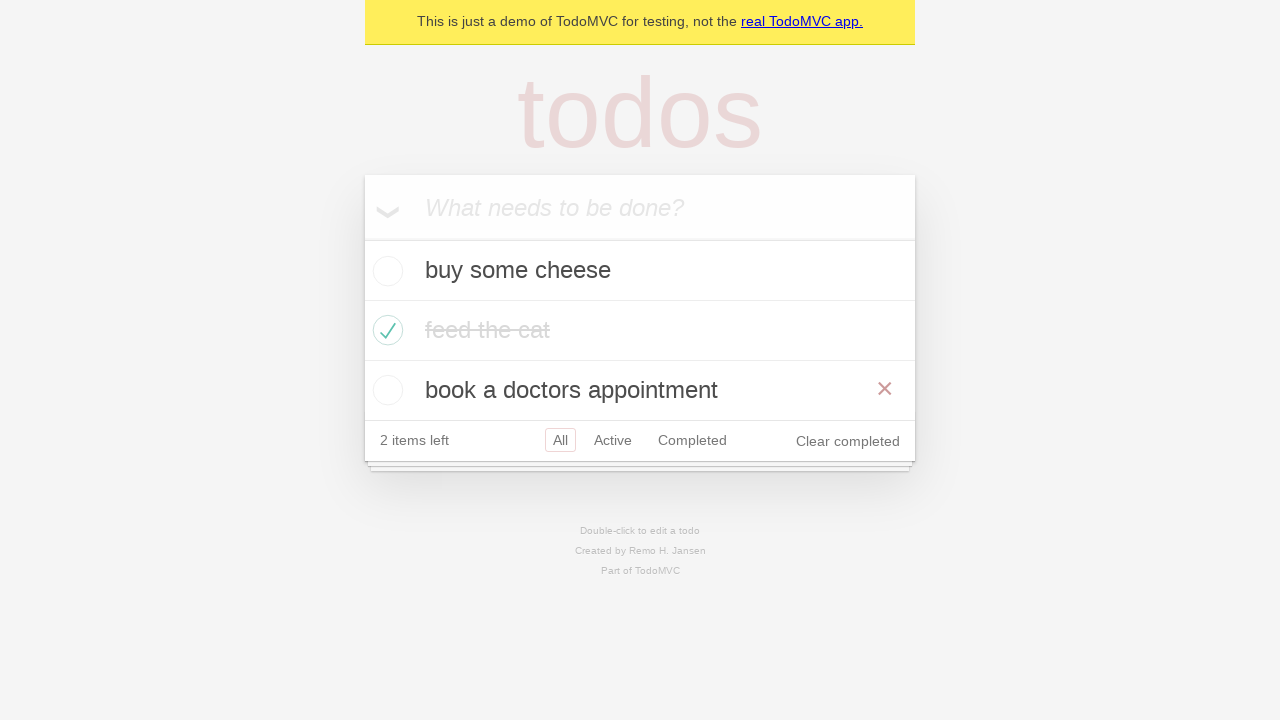

Verified todo items are visible after navigation
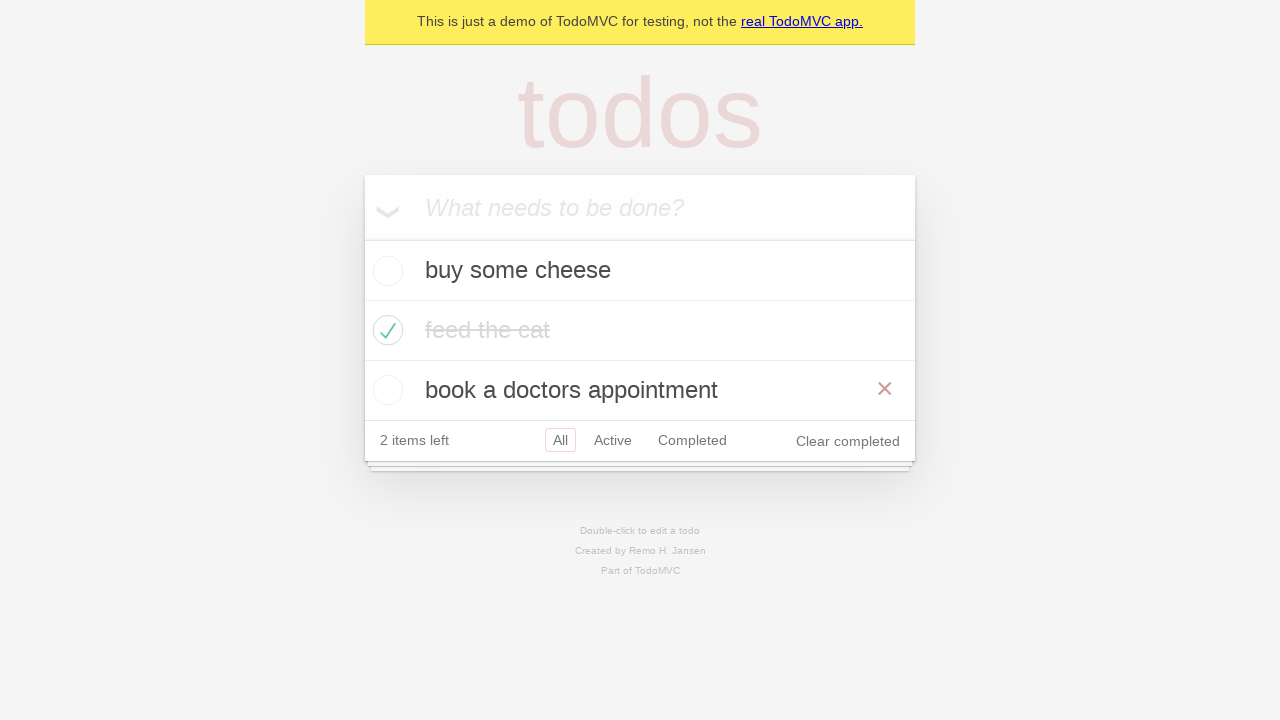

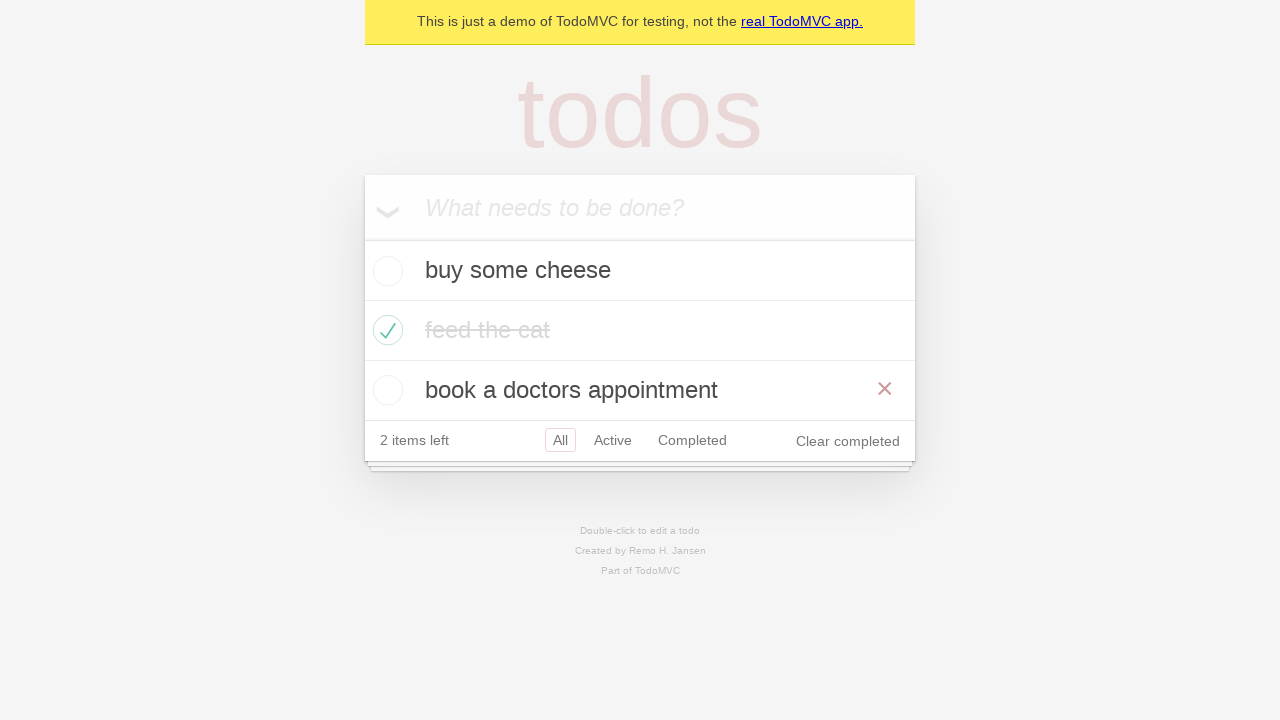